Tests that social media icons (Facebook, Instagram, Twitter) are present with correct links on all pages.

Starting URL: https://ntig-uppsala.github.io/Frisor-Saxe/index-fi.html

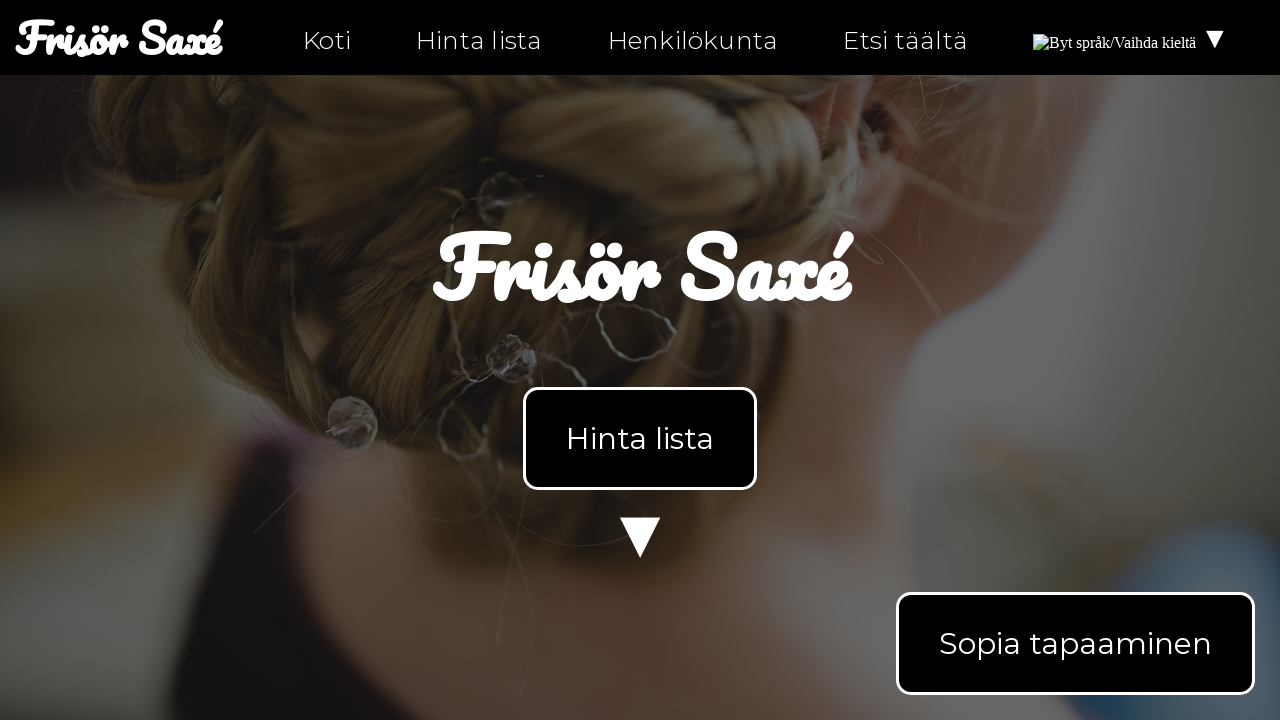

Facebook icon loaded on index-fi.html
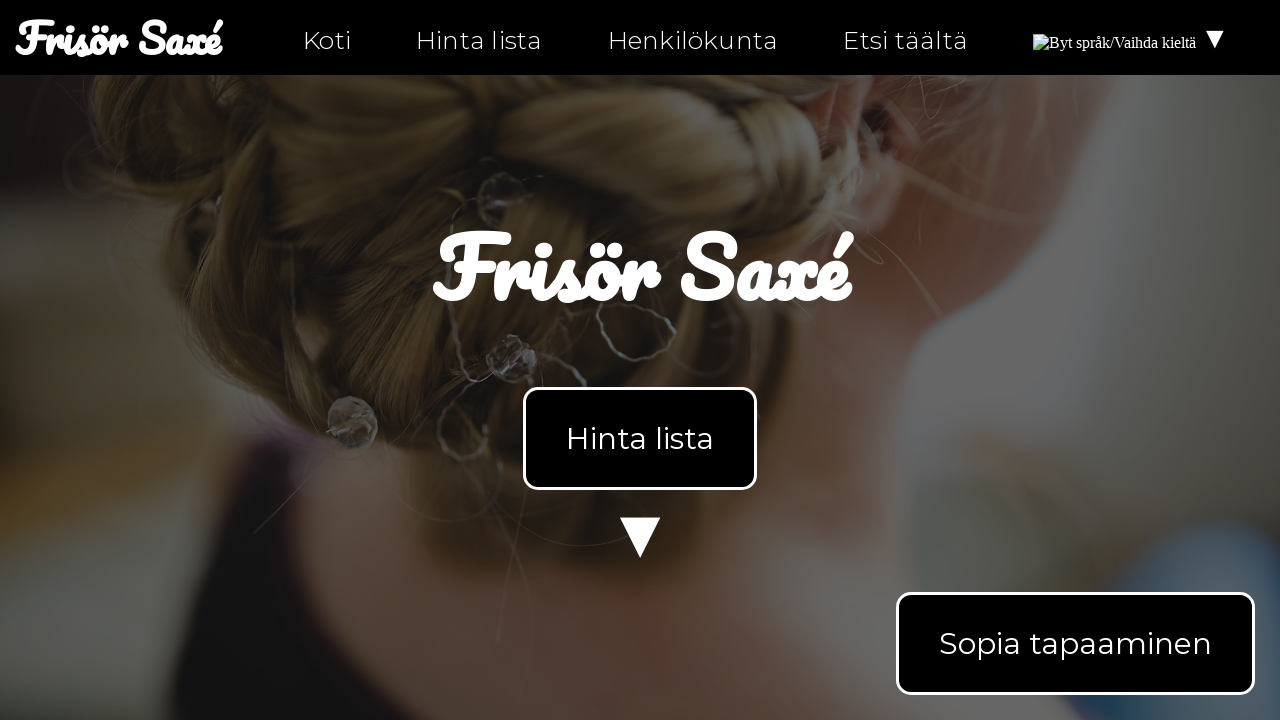

Instagram icon loaded on index-fi.html
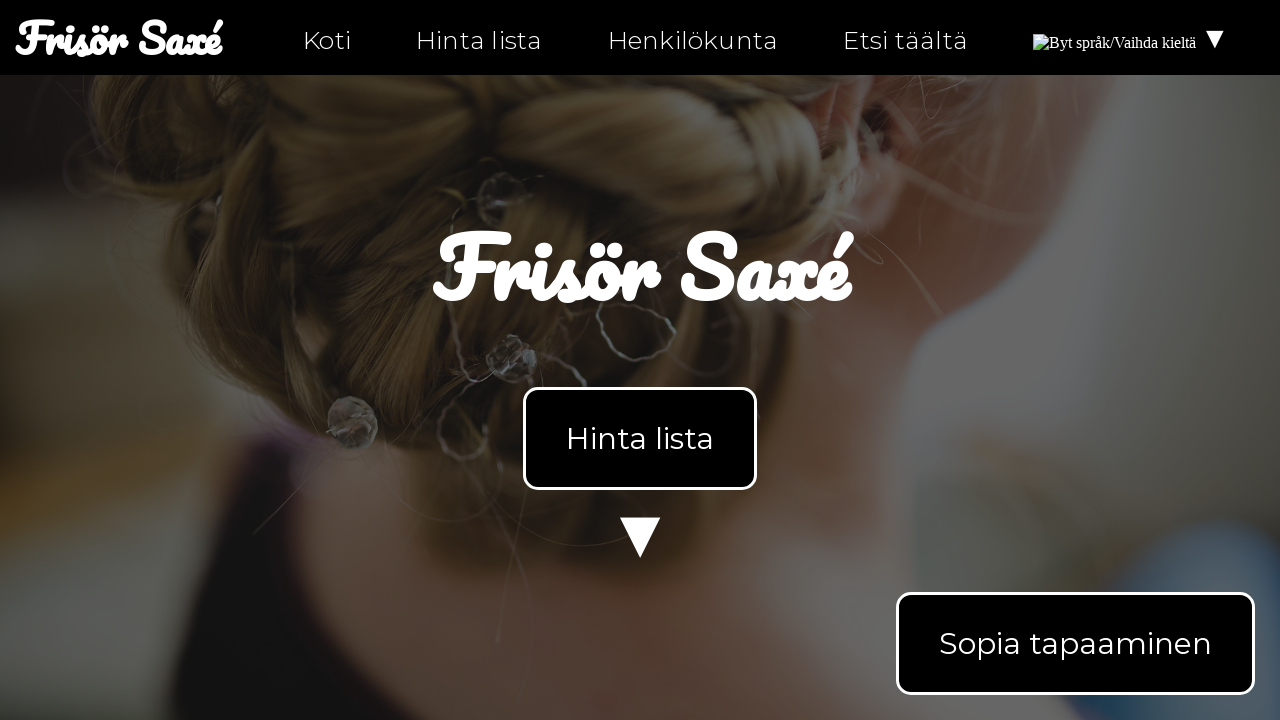

Twitter icon loaded on index-fi.html
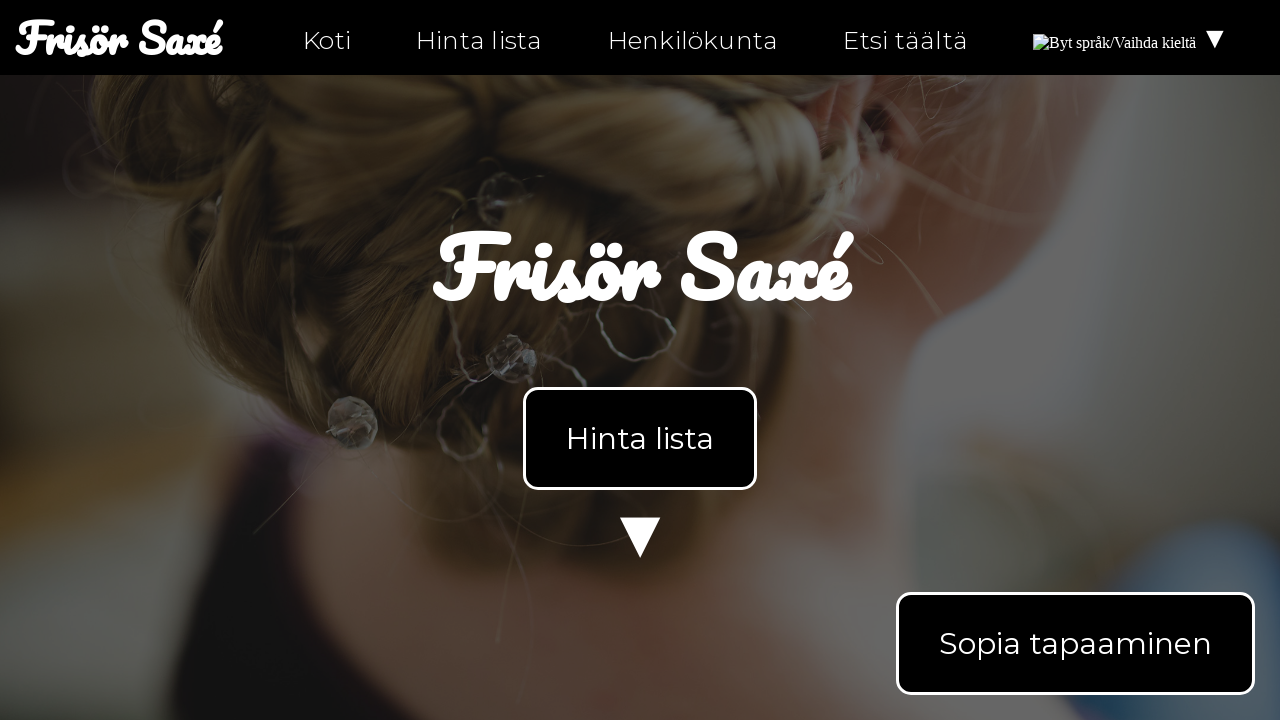

Navigated to personal-fi.html
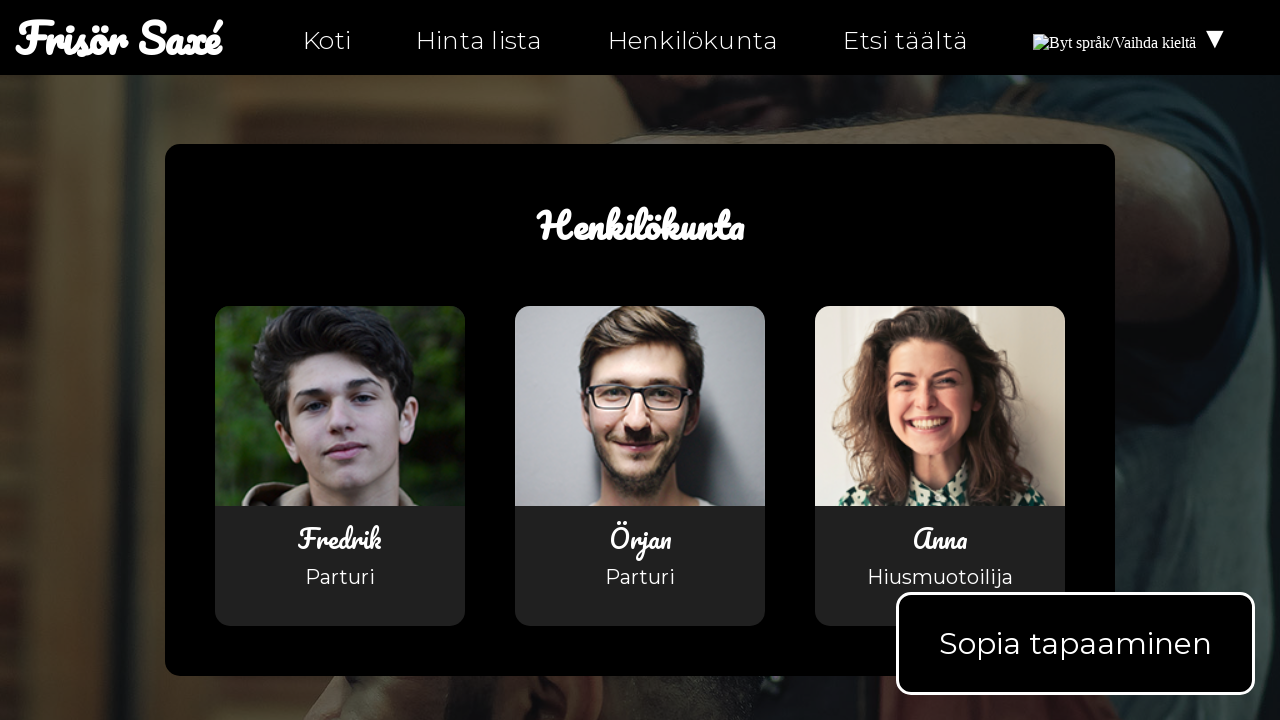

Facebook icon loaded on personal-fi.html
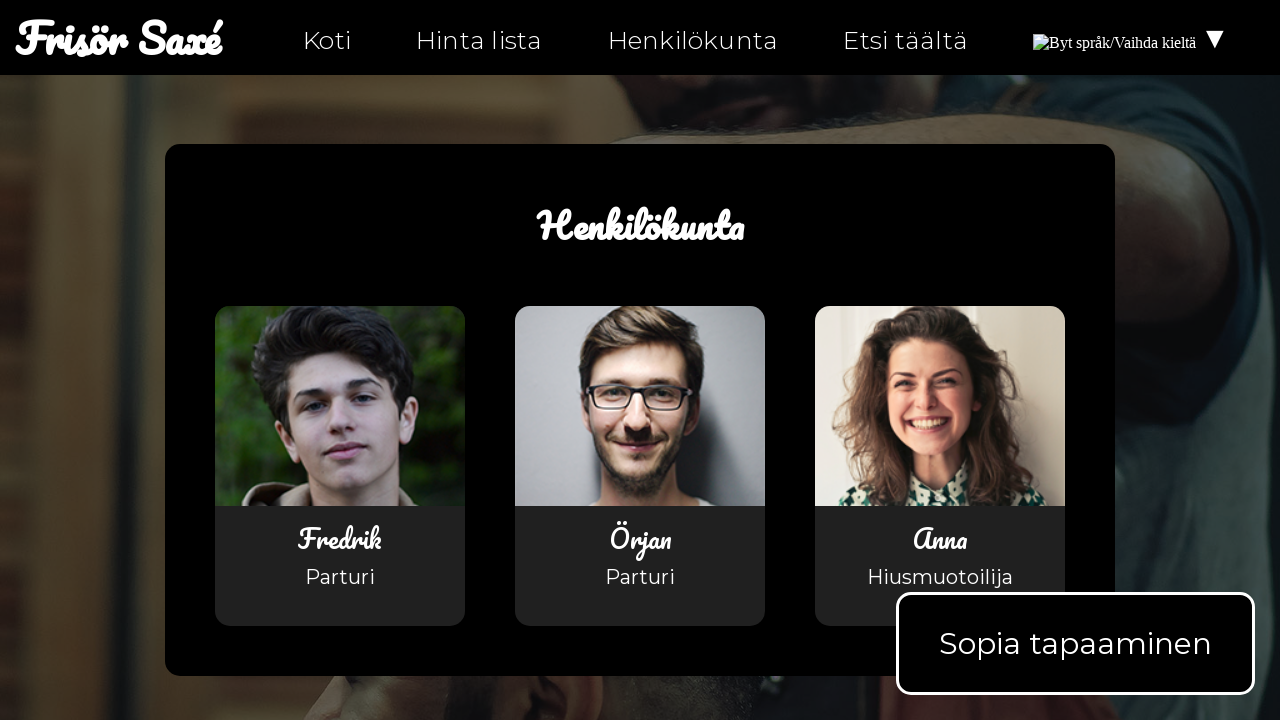

Instagram icon loaded on personal-fi.html
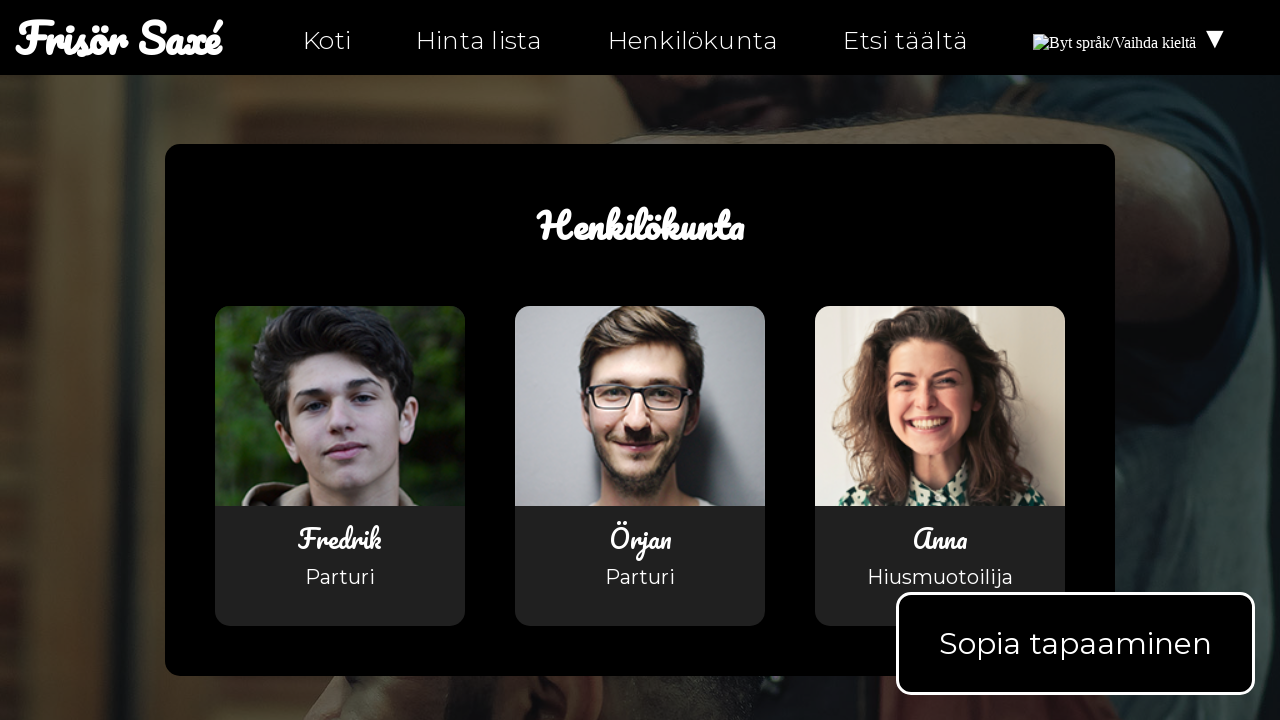

Twitter icon loaded on personal-fi.html
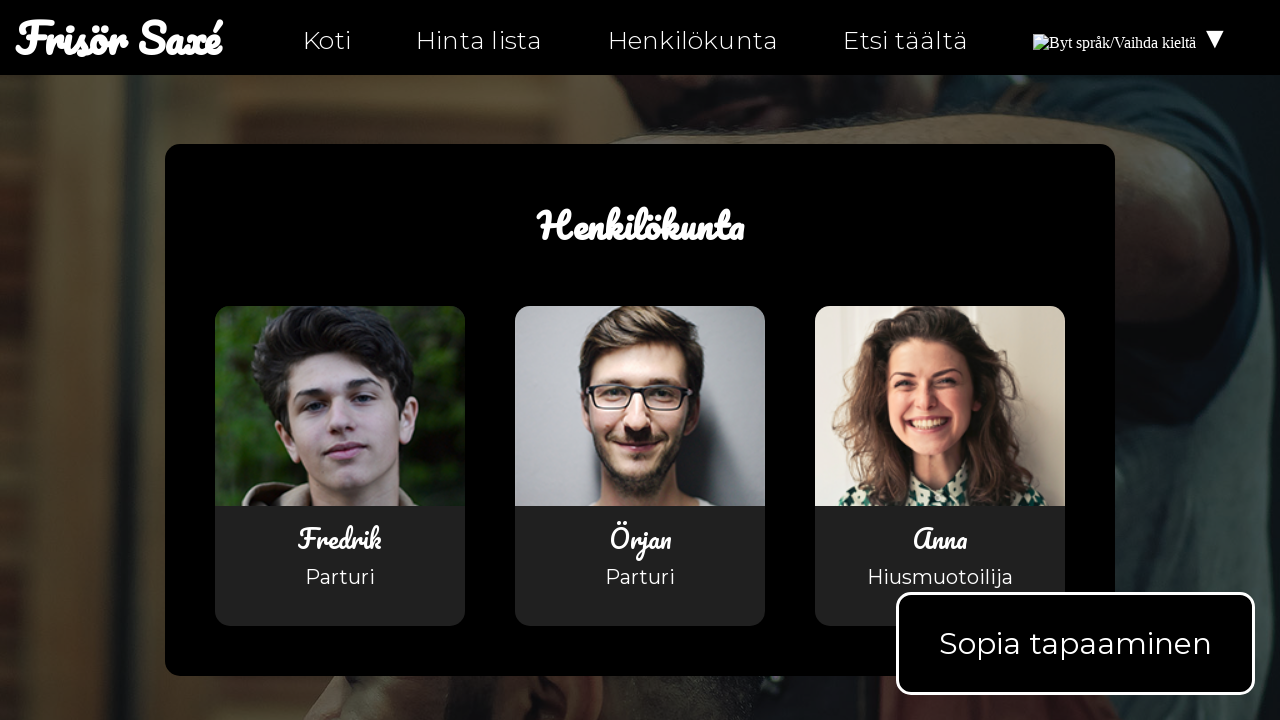

Navigated to hitta-hit-fi.html
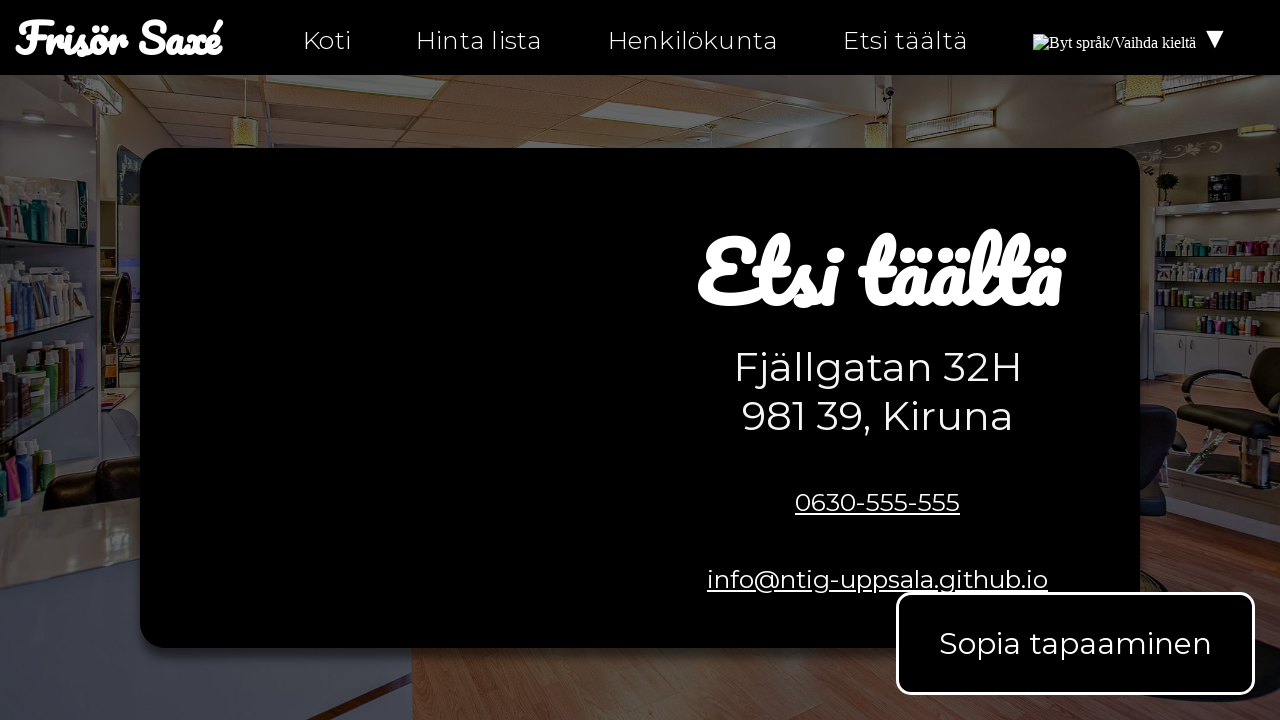

Facebook icon loaded on hitta-hit-fi.html
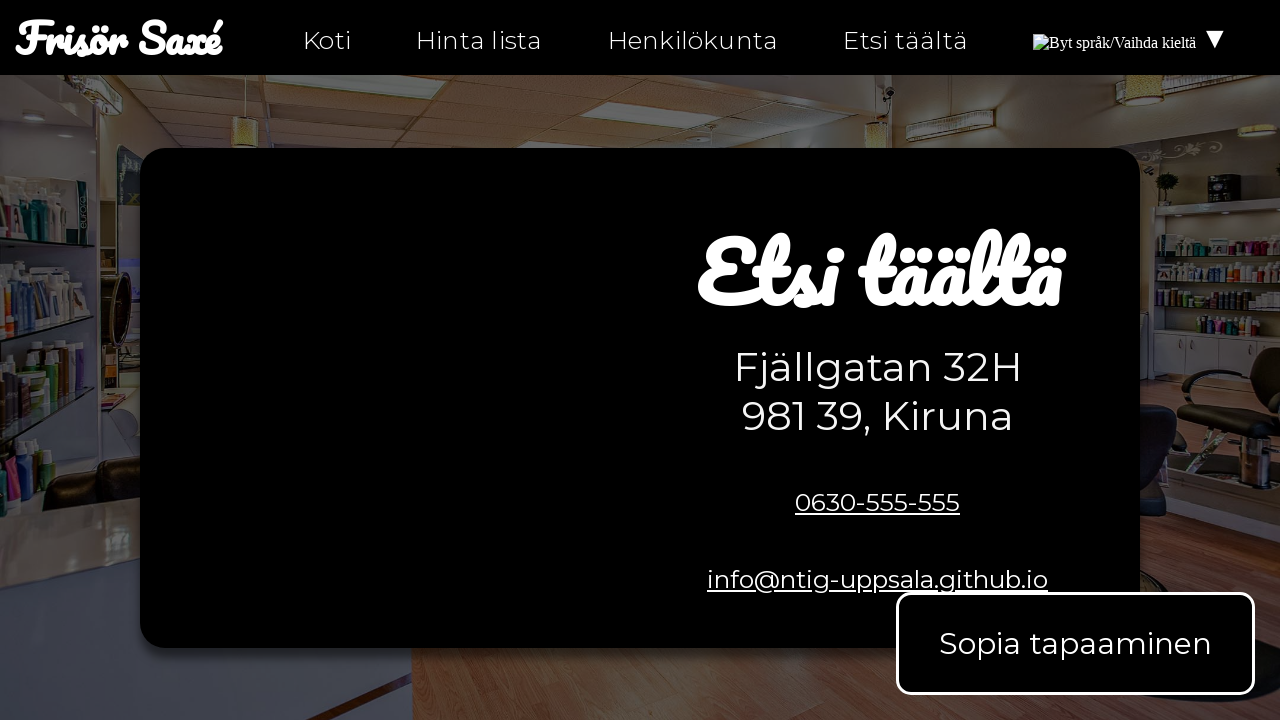

Instagram icon loaded on hitta-hit-fi.html
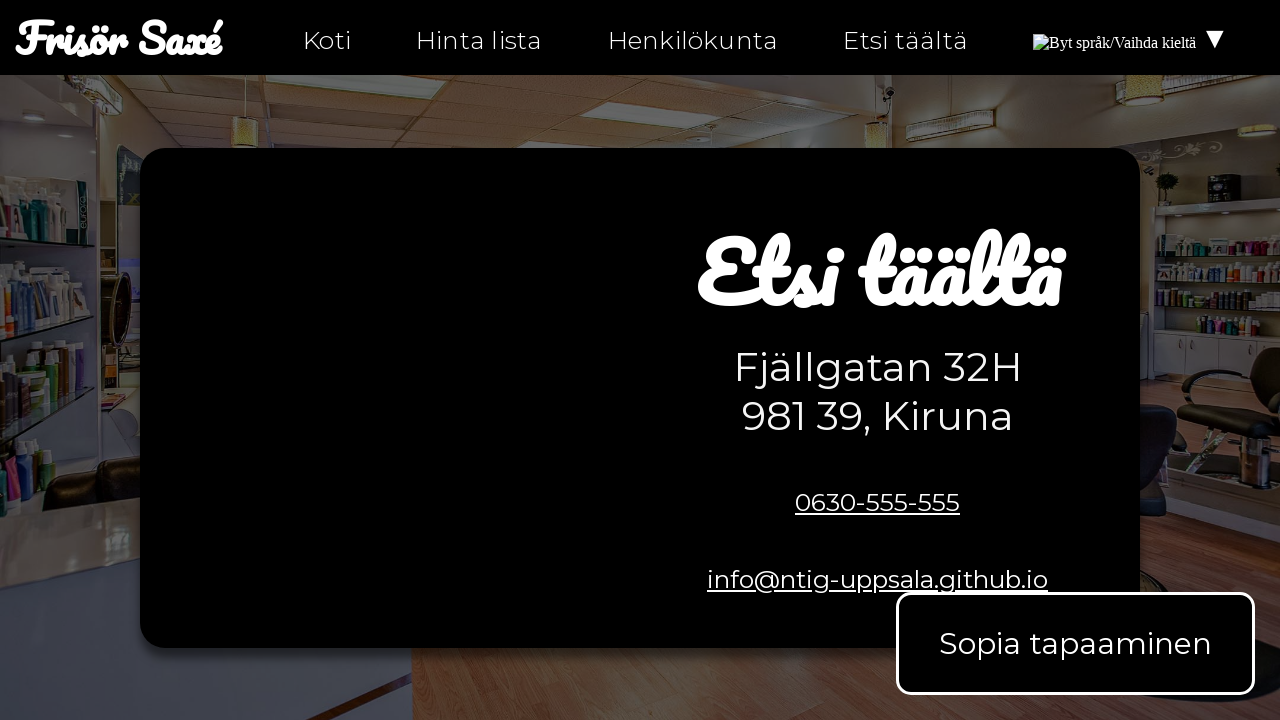

Twitter icon loaded on hitta-hit-fi.html
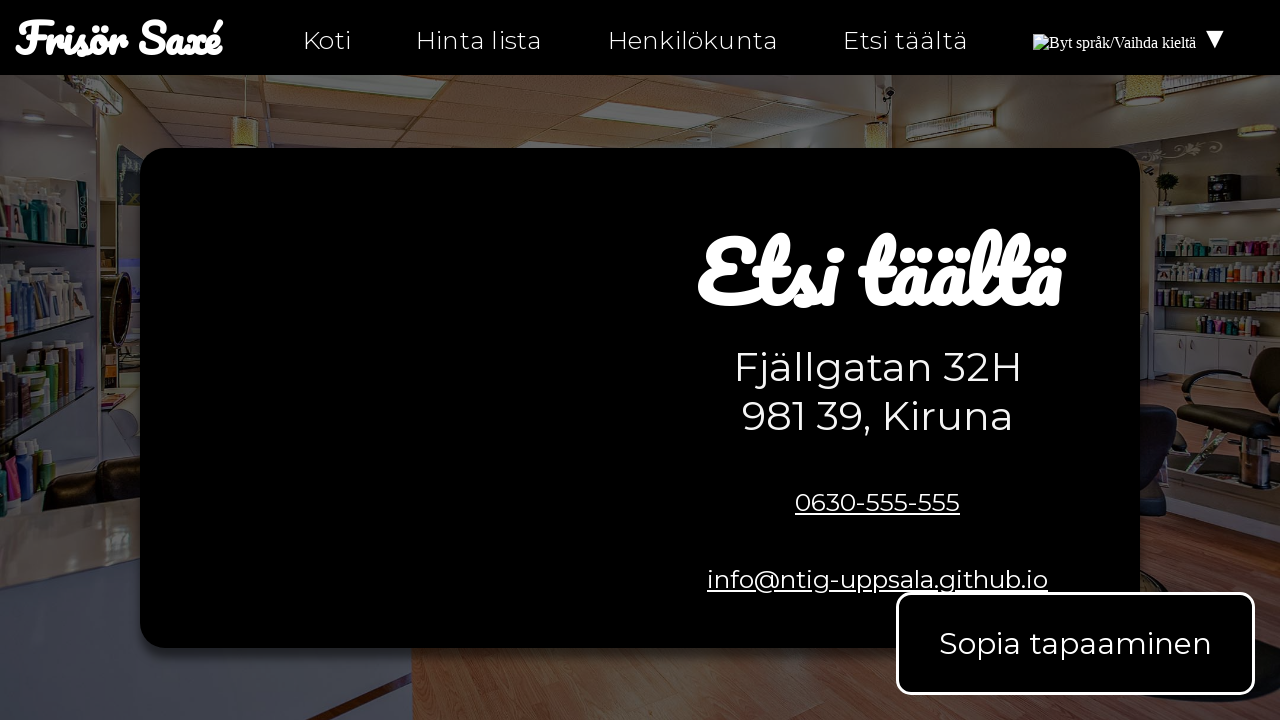

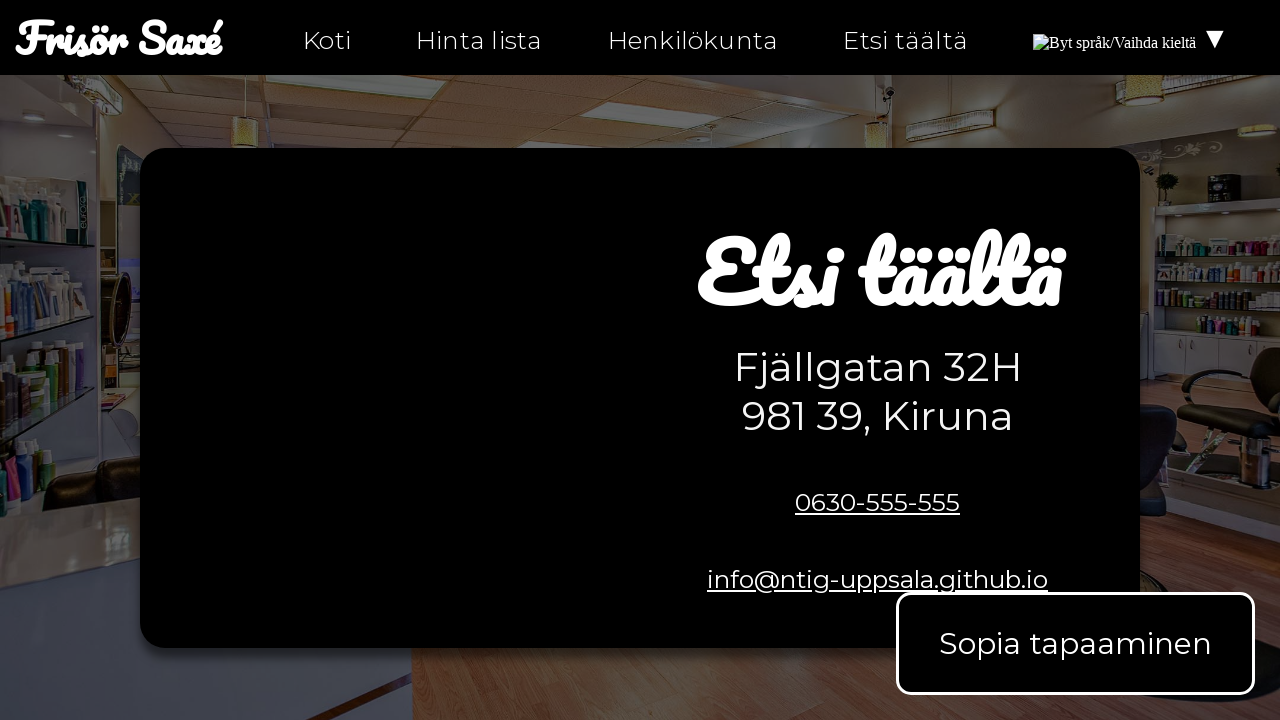